Fills out a phone top-up form with phone number, amount, and email, then clicks the continue button

Starting URL: https://www.mts.by/

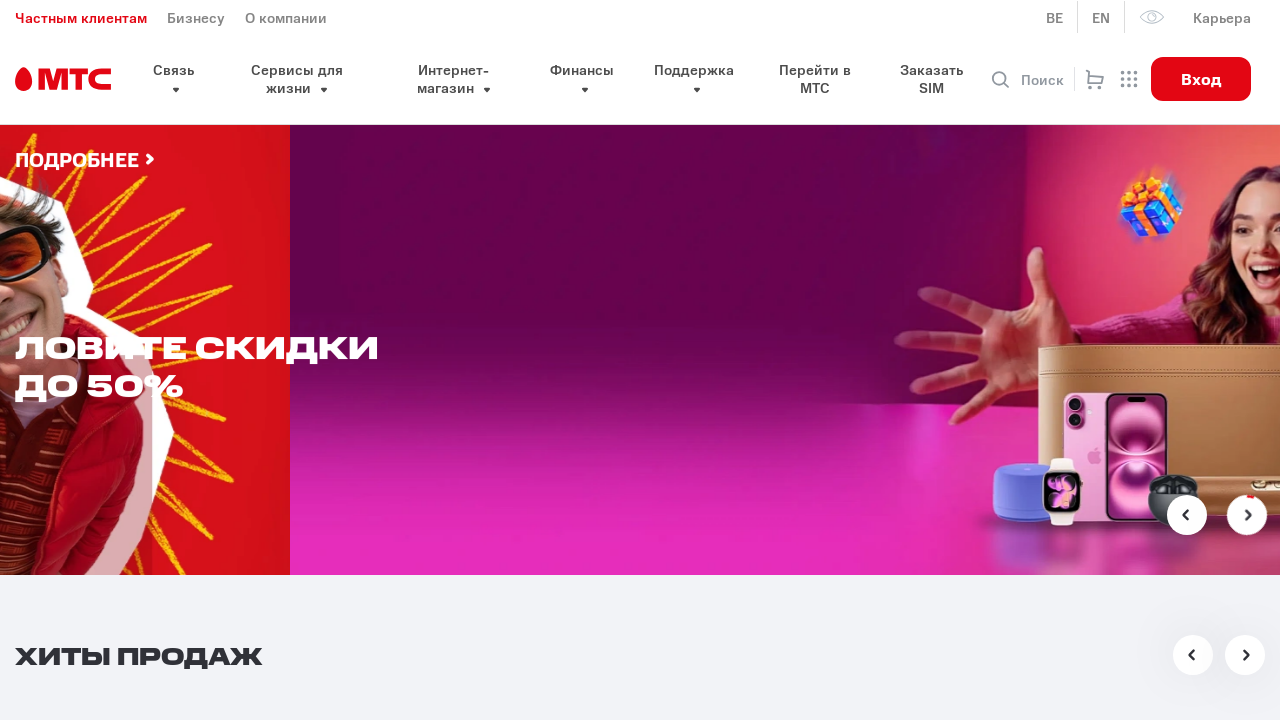

Phone number field loaded
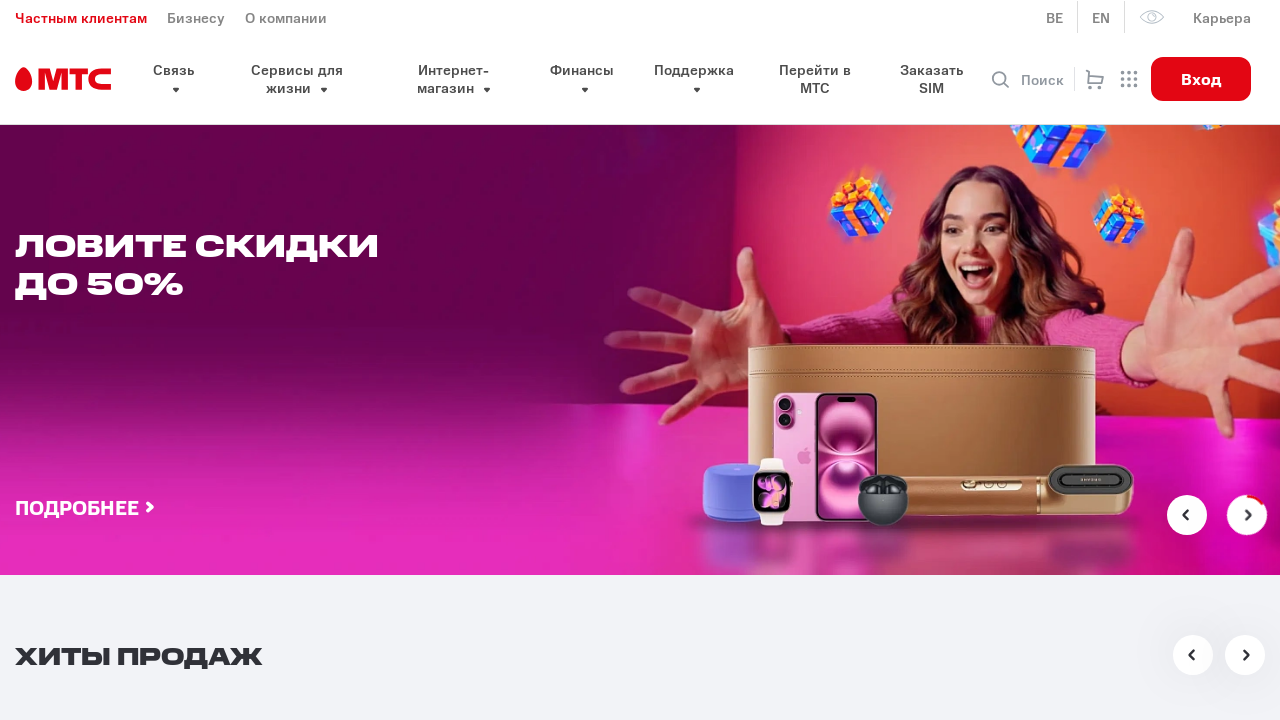

Filled phone number field with '297777777' on #connection-phone
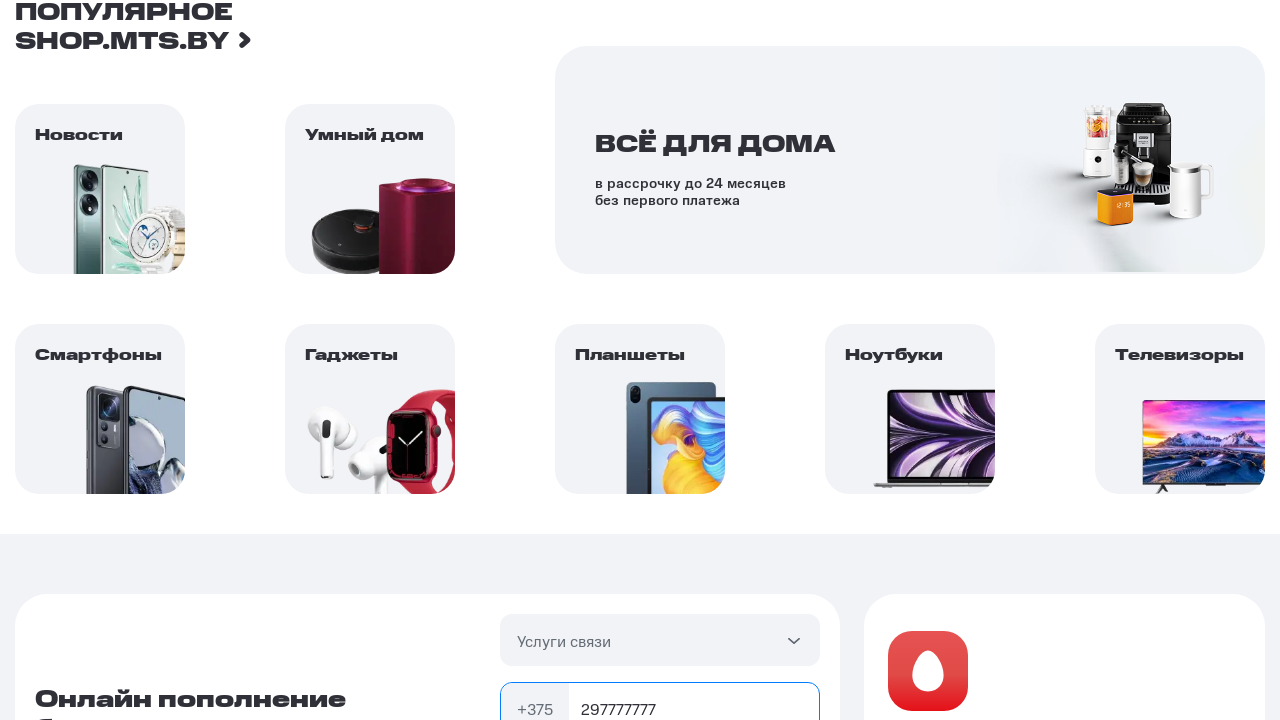

Clicked sum field at (660, 360) on #connection-sum
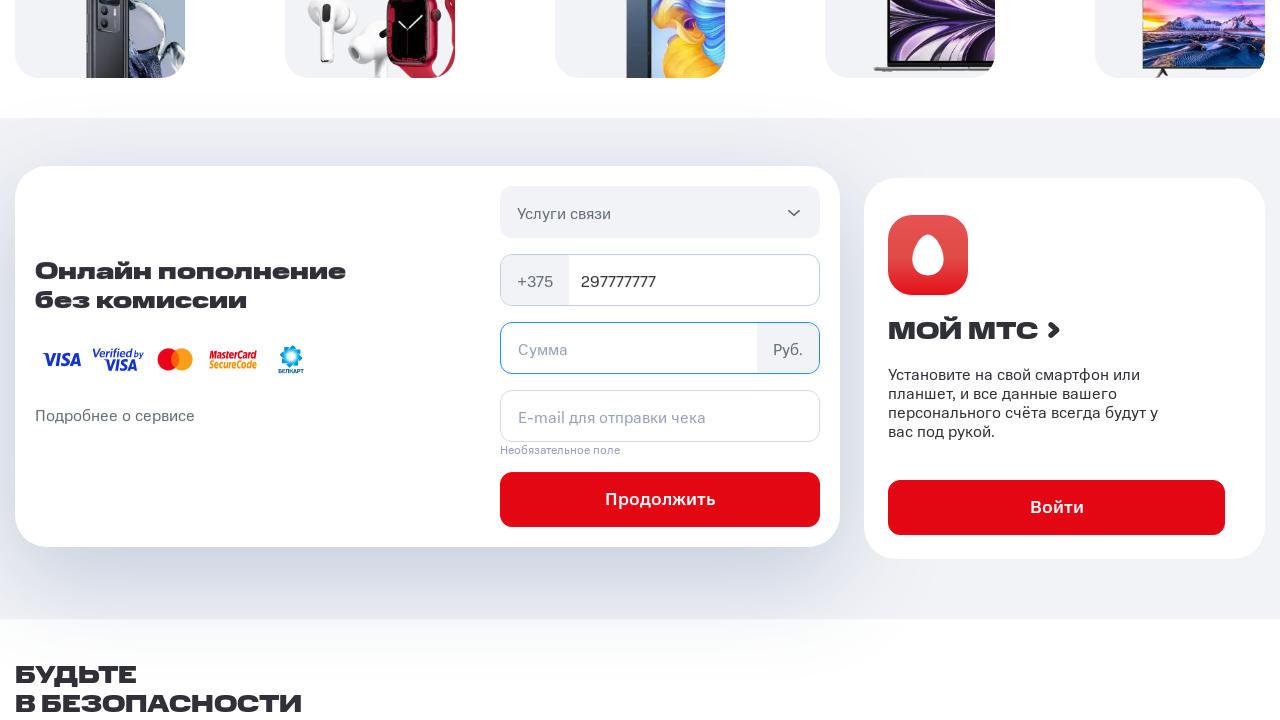

Filled sum field with '10' on #connection-sum
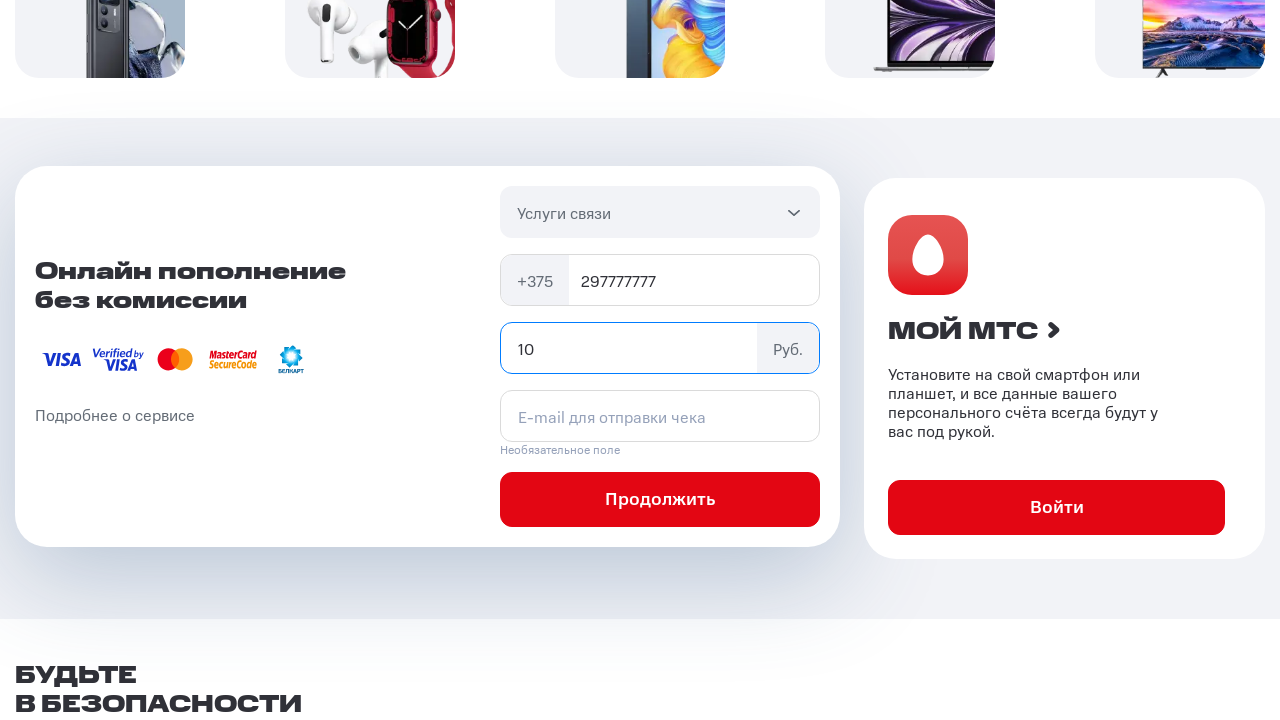

Filled email field with 'testpayment@example.com' on #connection-email
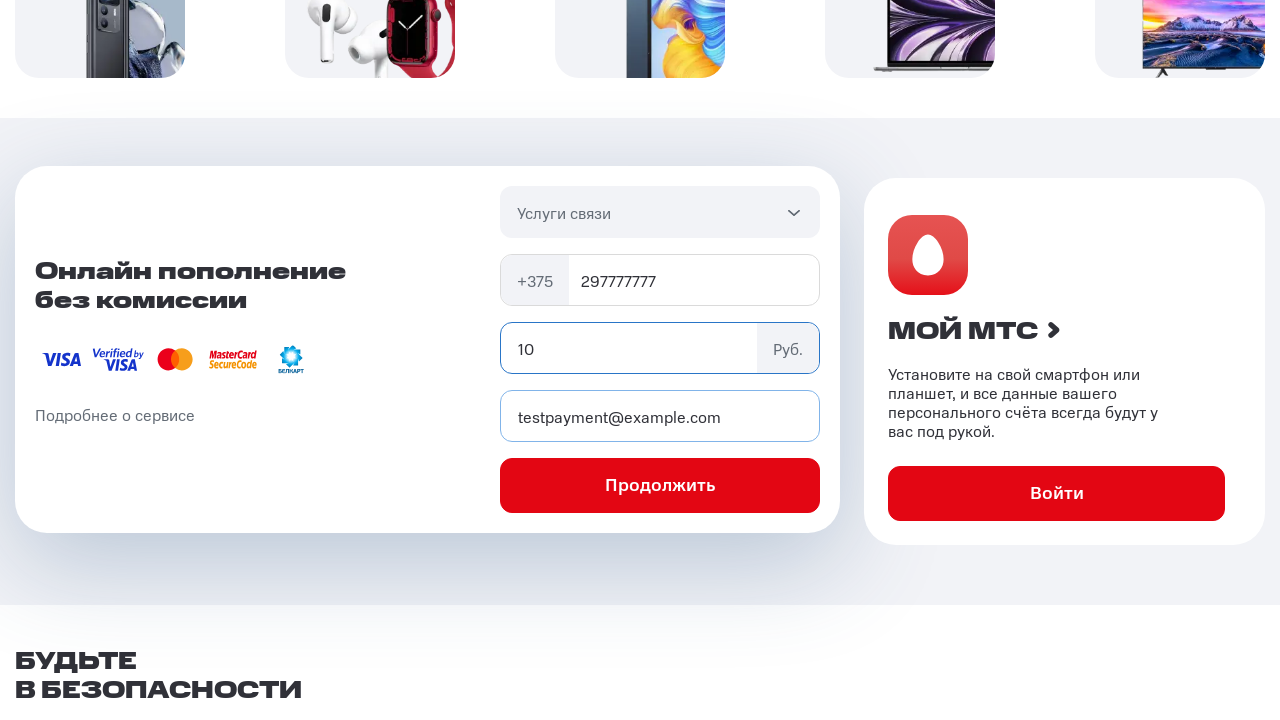

Clicked continue button at (660, 486) on button:text('Продолжить')
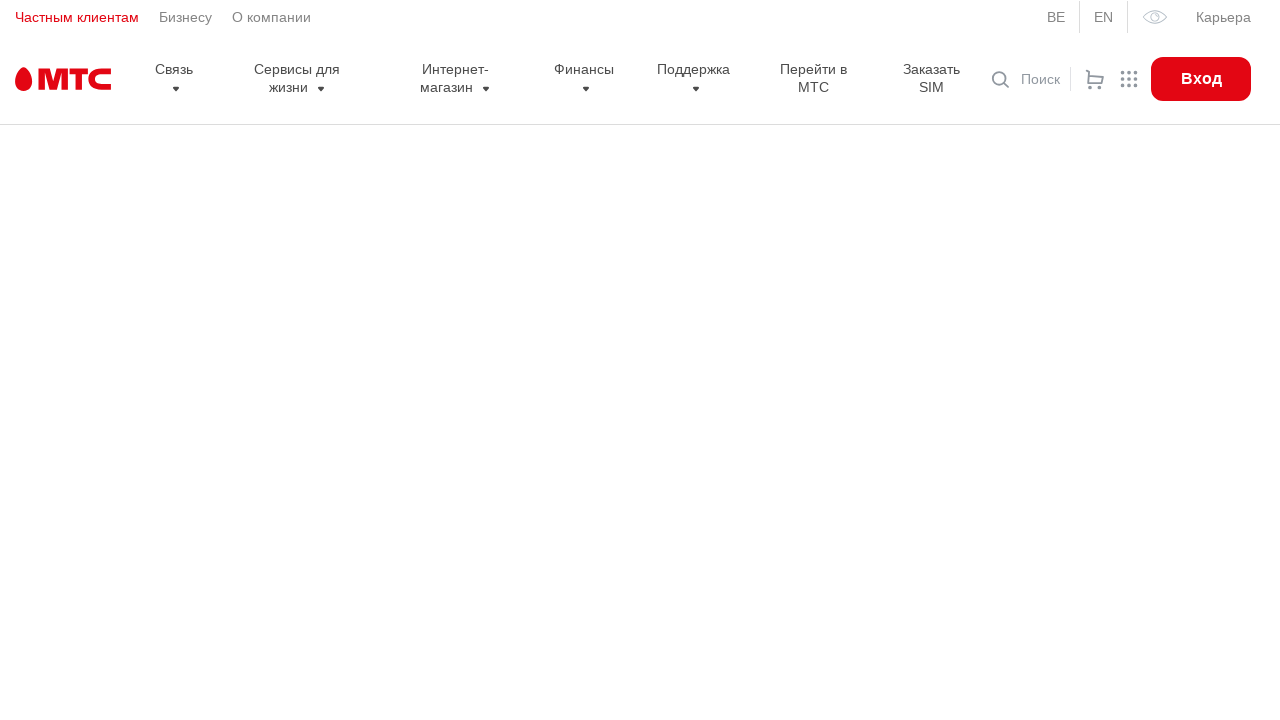

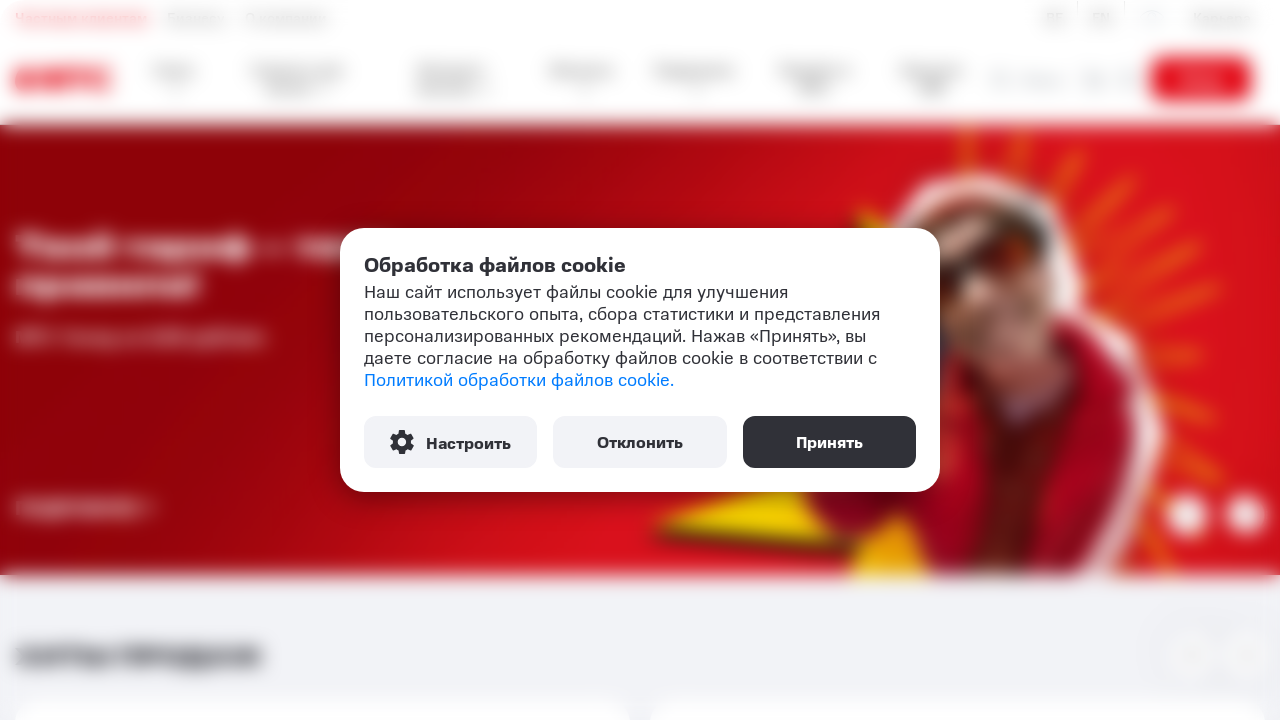